Tests clicking a link identified by ID and verifying the alert message

Starting URL: https://igorsmasc.github.io/botoes_atividade_selenium/

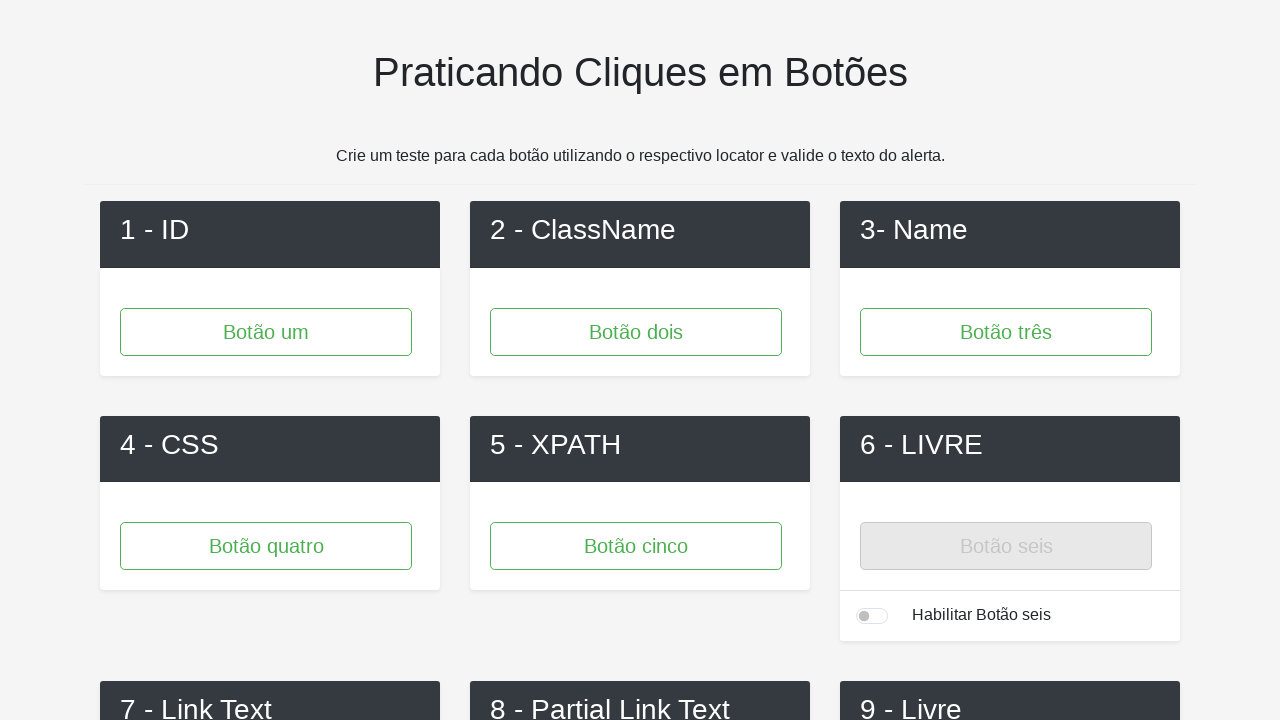

Clicked link element with ID 'link3' at (1010, 361) on #link3
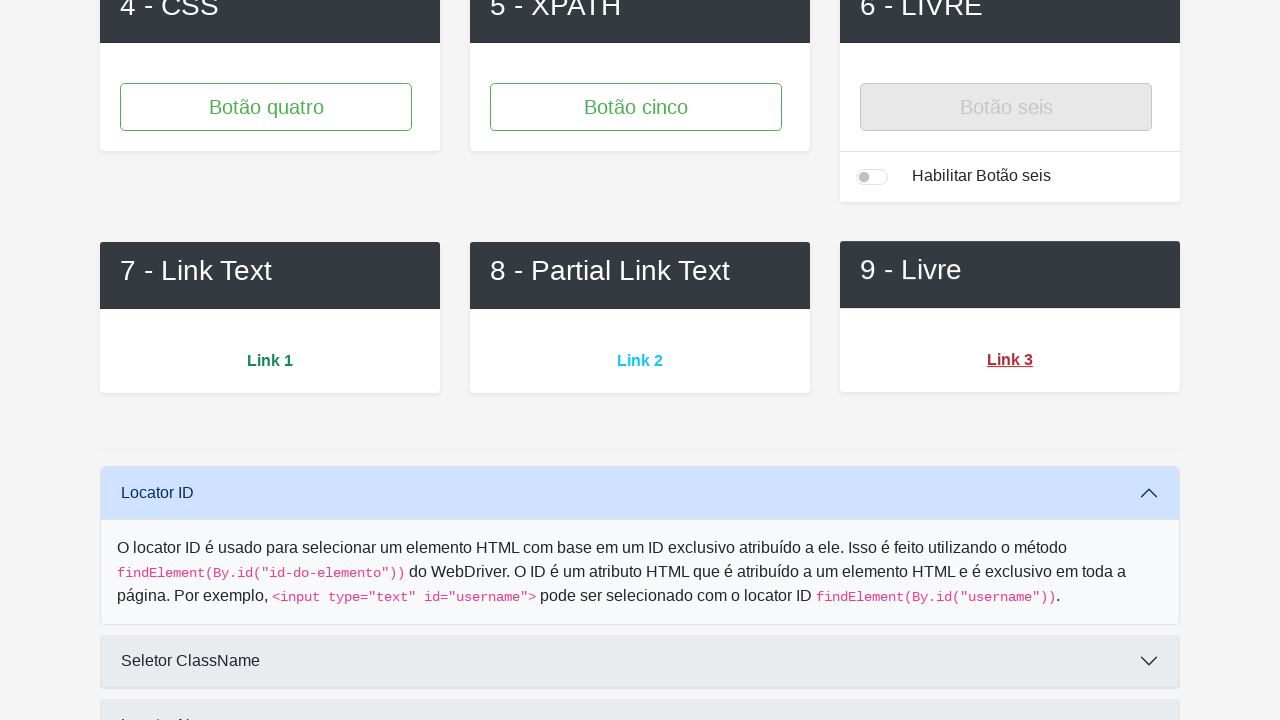

Set up dialog handler to accept alert messages
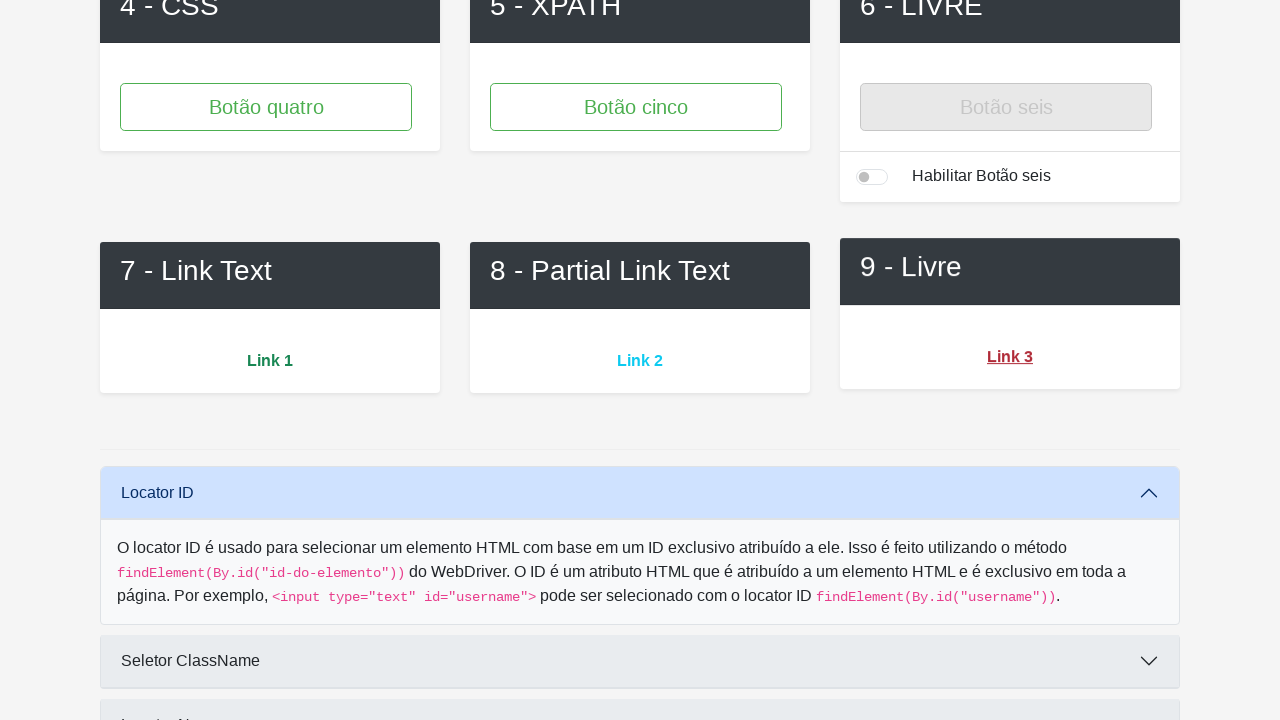

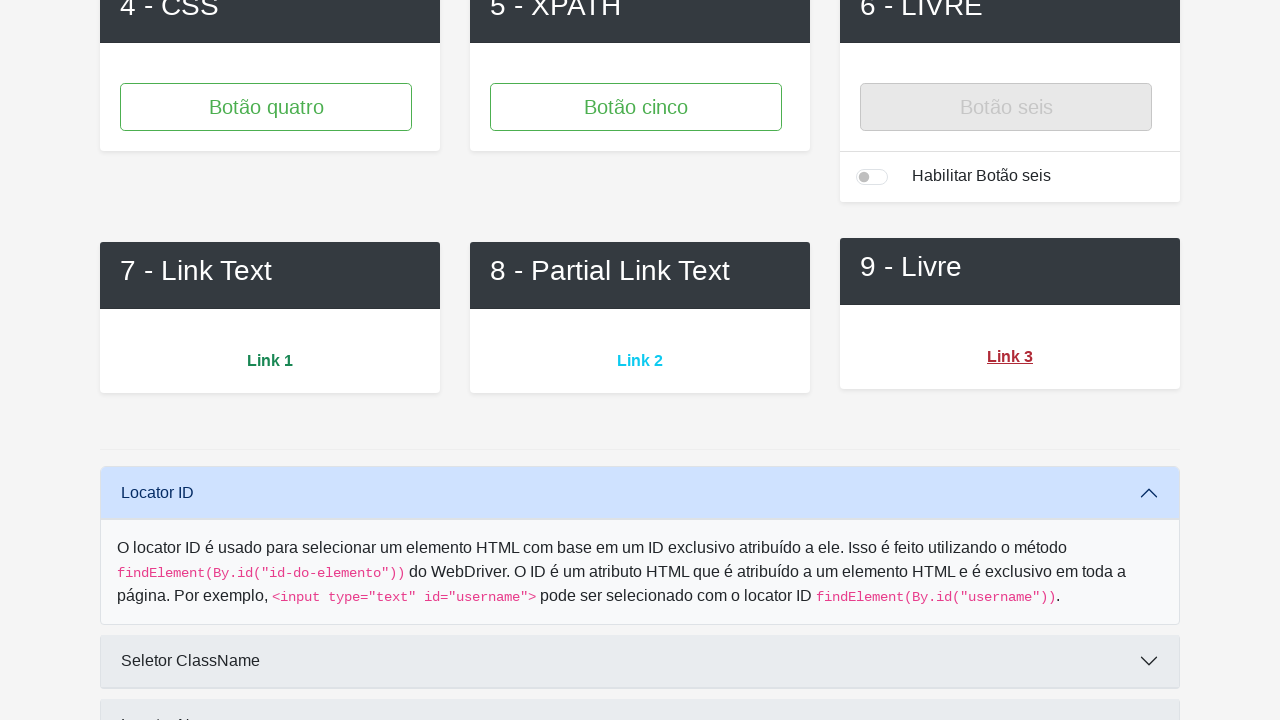